Tests that the clear completed button displays correct text after marking an item complete

Starting URL: https://demo.playwright.dev/todomvc

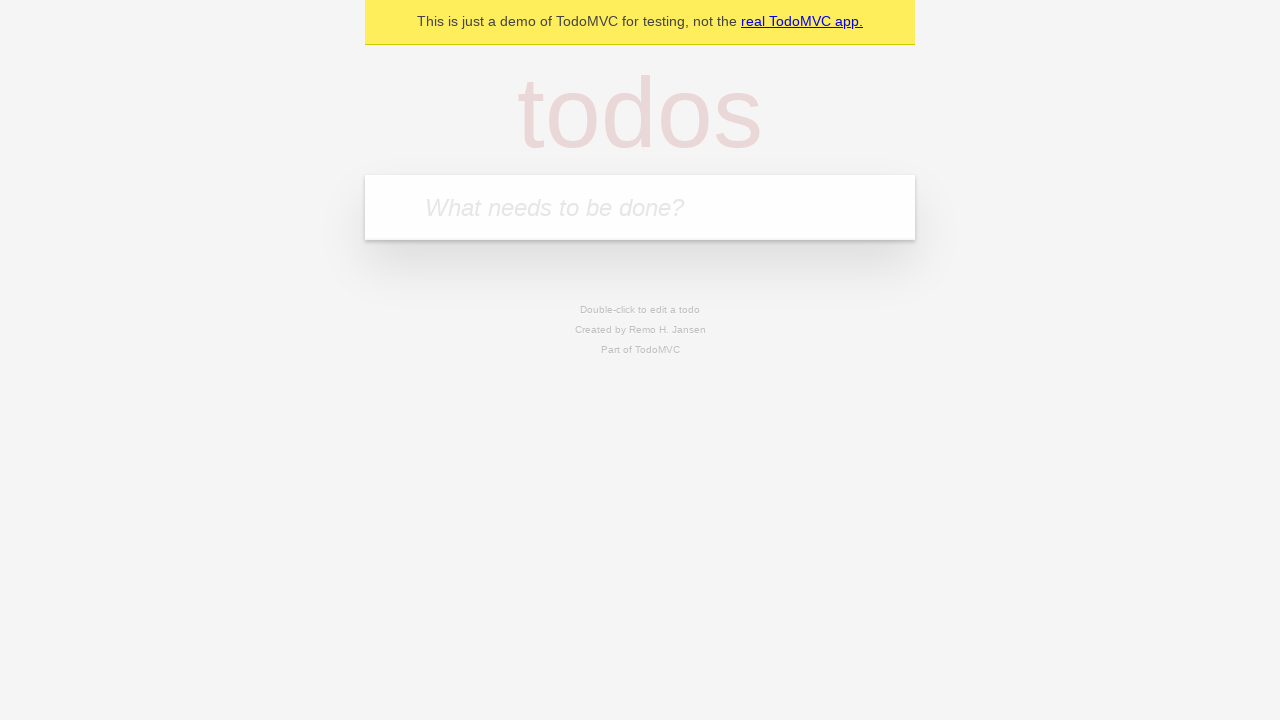

Located the 'What needs to be done?' input field
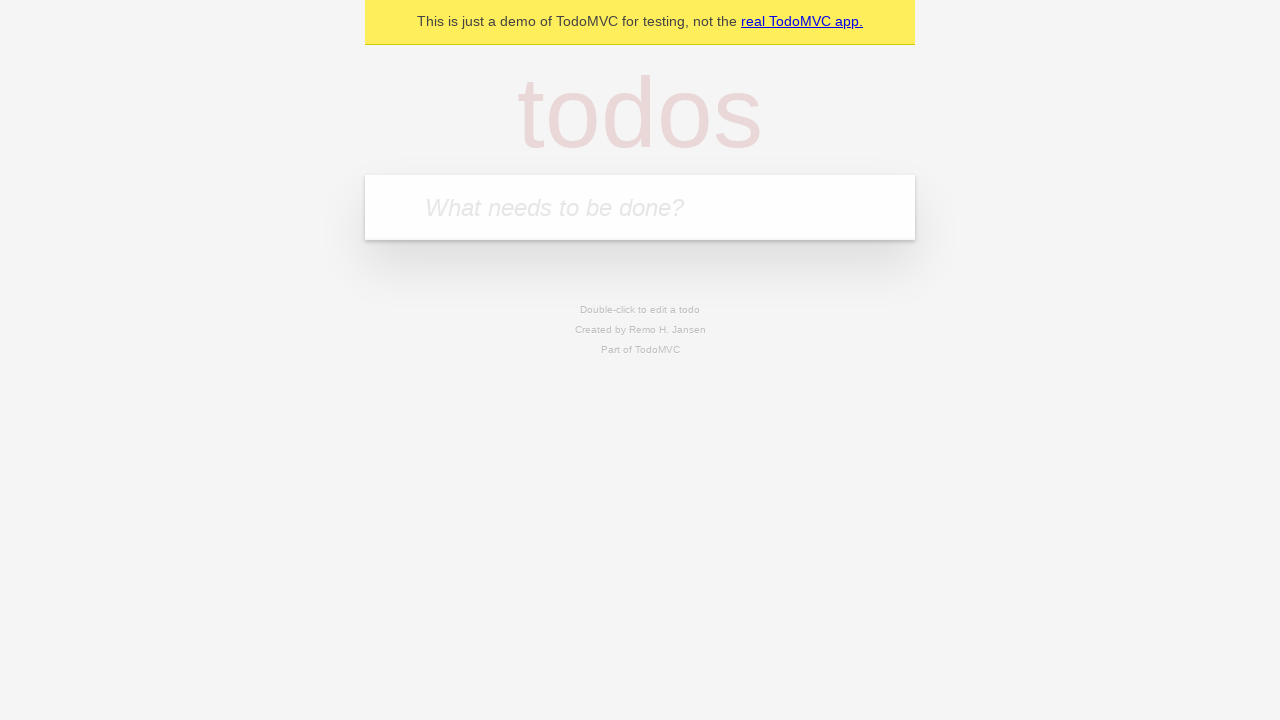

Filled first todo item with 'buy some cheese' on internal:attr=[placeholder="What needs to be done?"i]
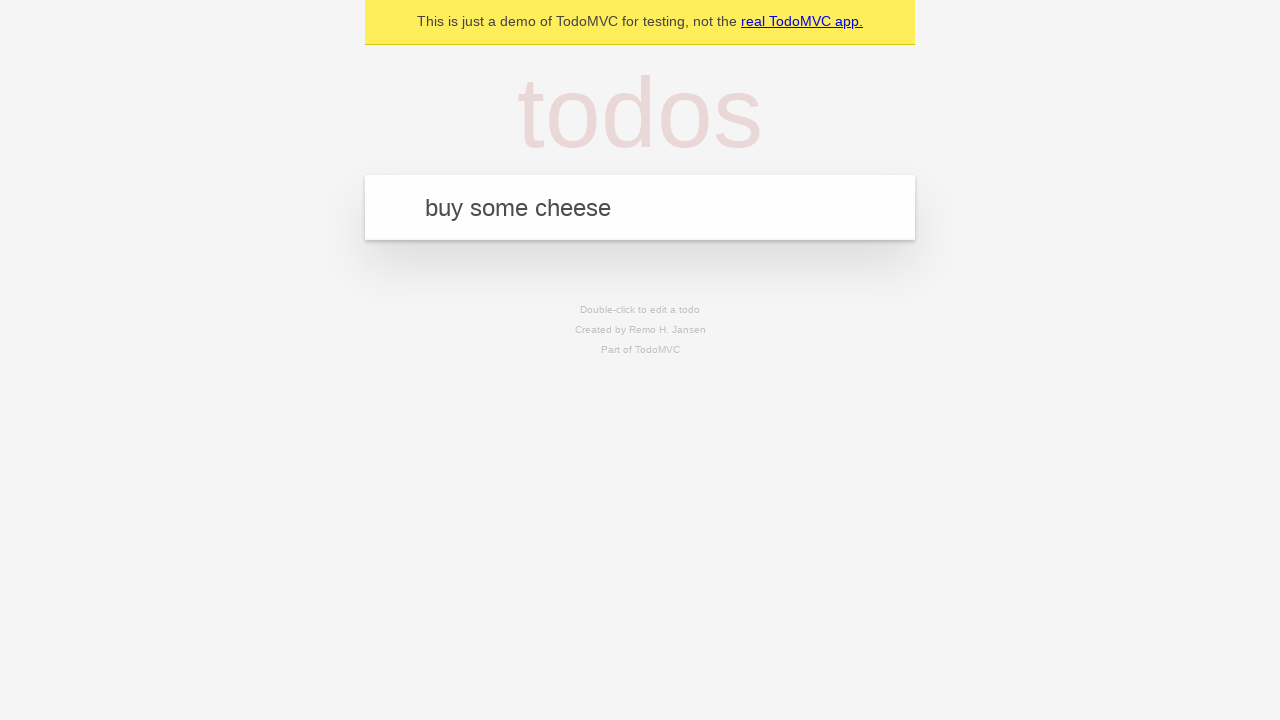

Pressed Enter to create first todo item on internal:attr=[placeholder="What needs to be done?"i]
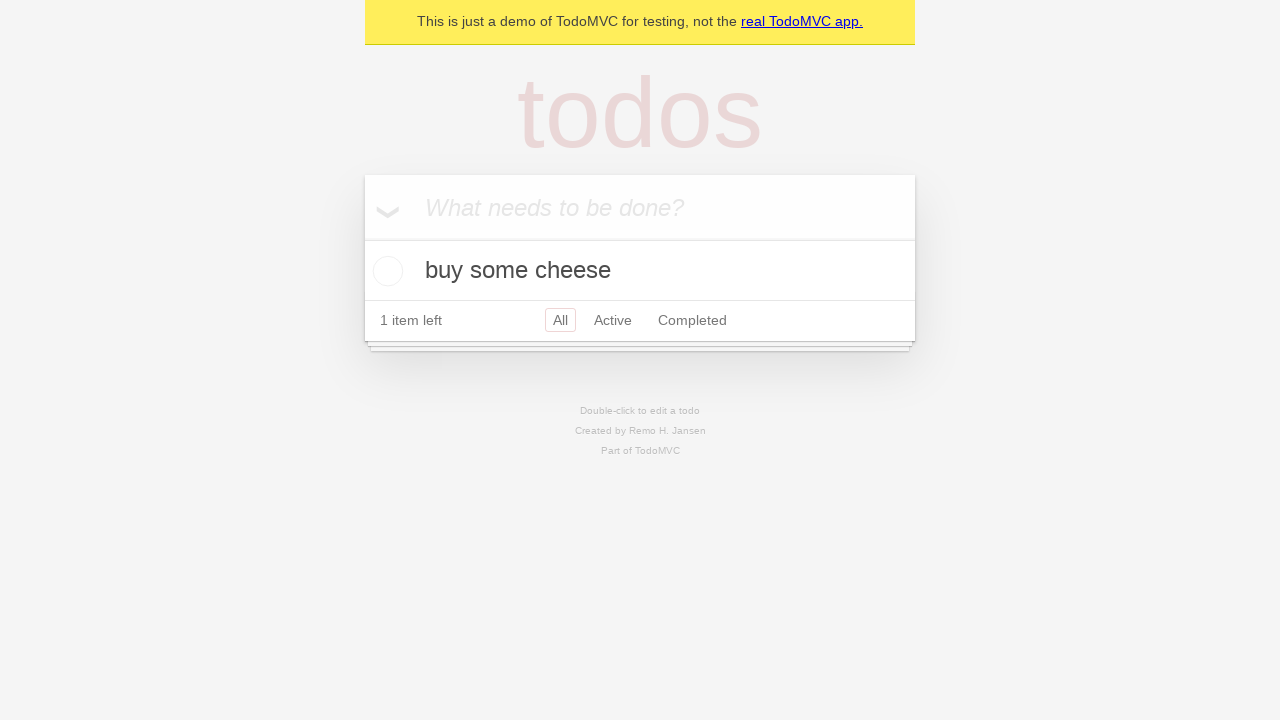

Filled second todo item with 'feed the cat' on internal:attr=[placeholder="What needs to be done?"i]
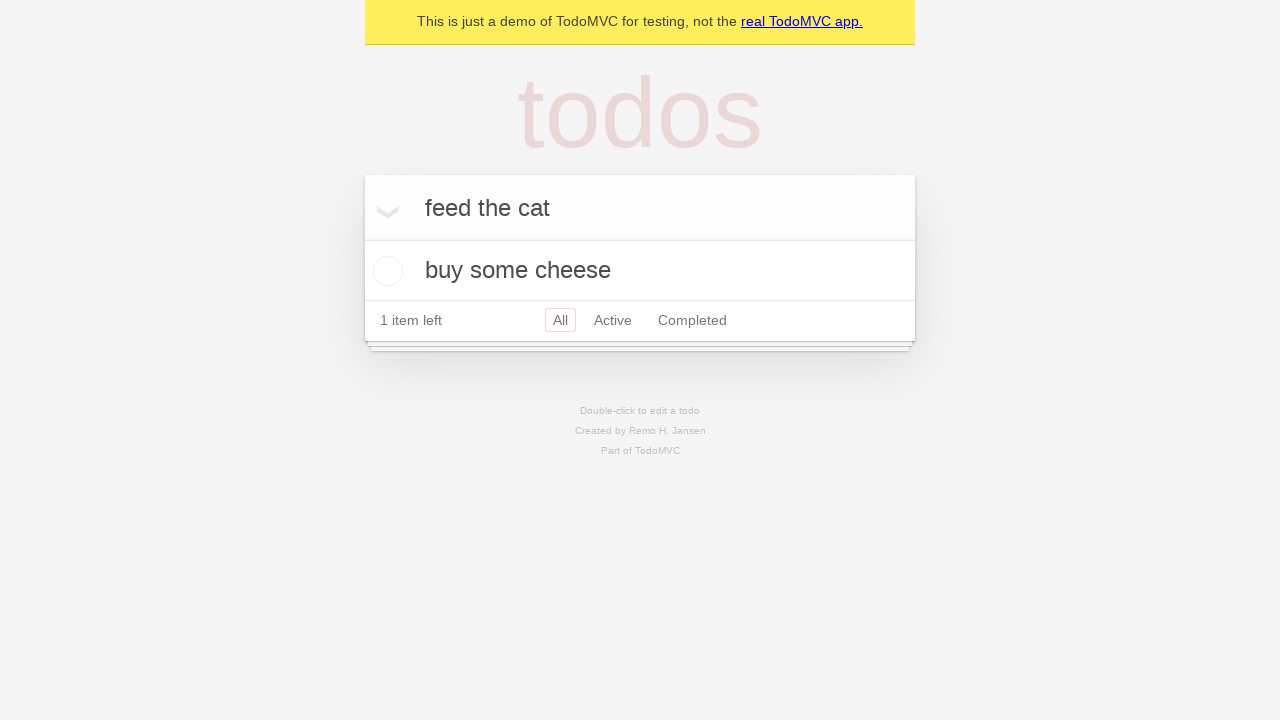

Pressed Enter to create second todo item on internal:attr=[placeholder="What needs to be done?"i]
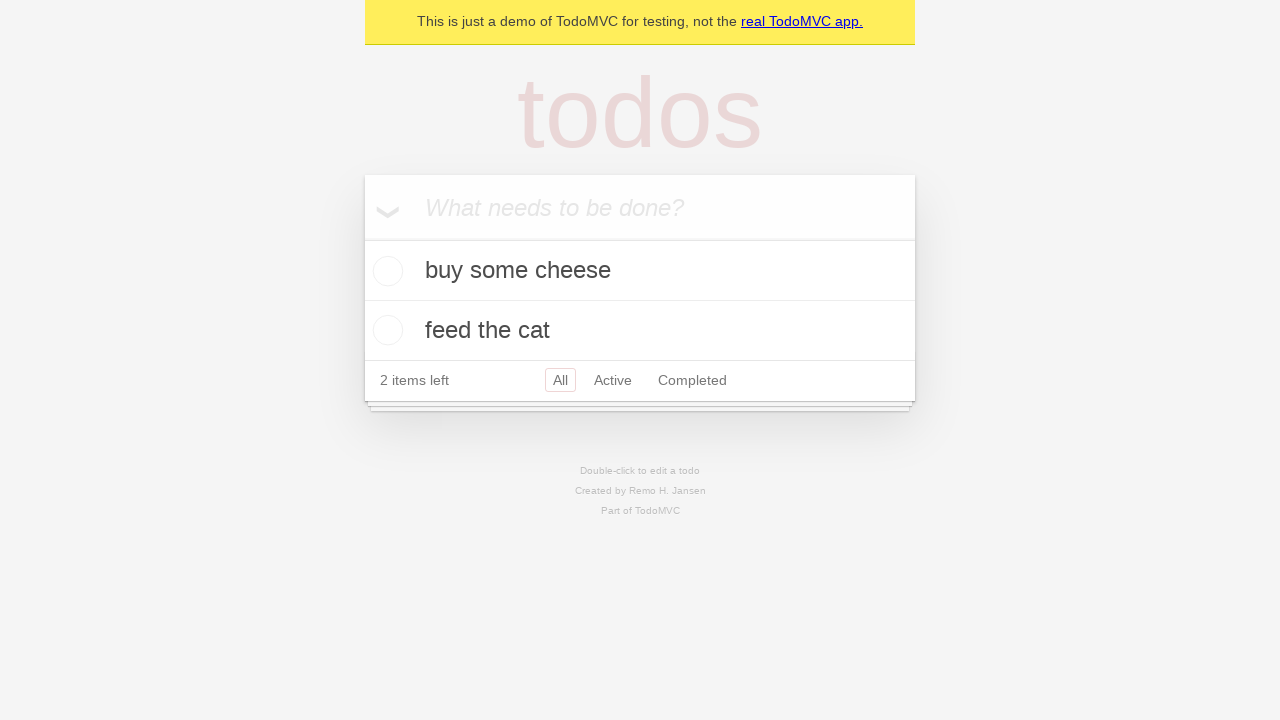

Filled third todo item with 'book a doctors appointment' on internal:attr=[placeholder="What needs to be done?"i]
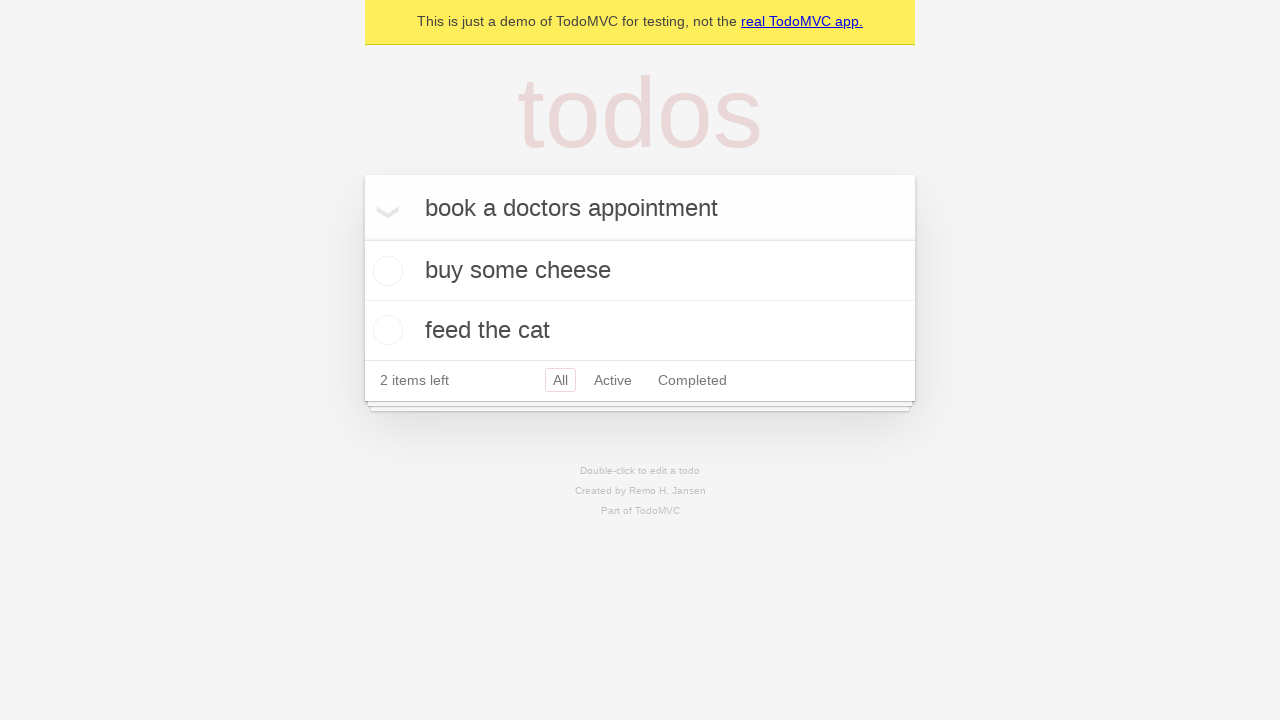

Pressed Enter to create third todo item on internal:attr=[placeholder="What needs to be done?"i]
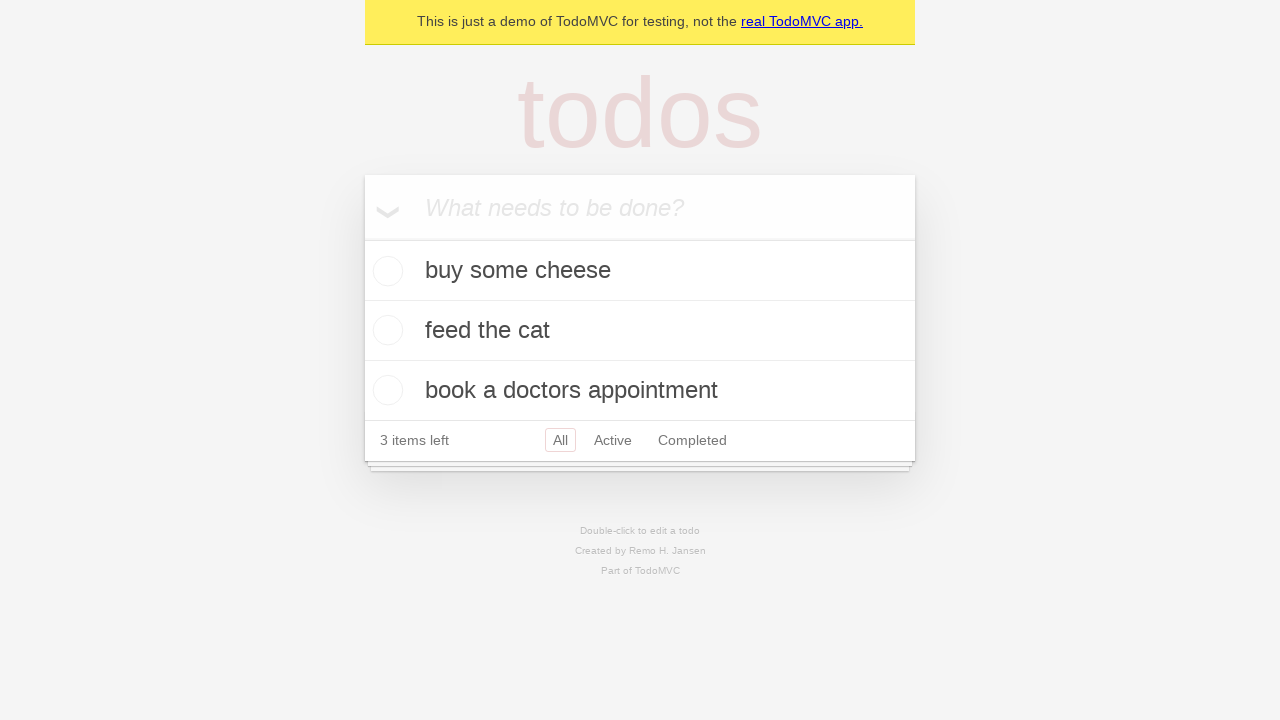

Marked first todo item as complete at (385, 271) on .todo-list li .toggle >> nth=0
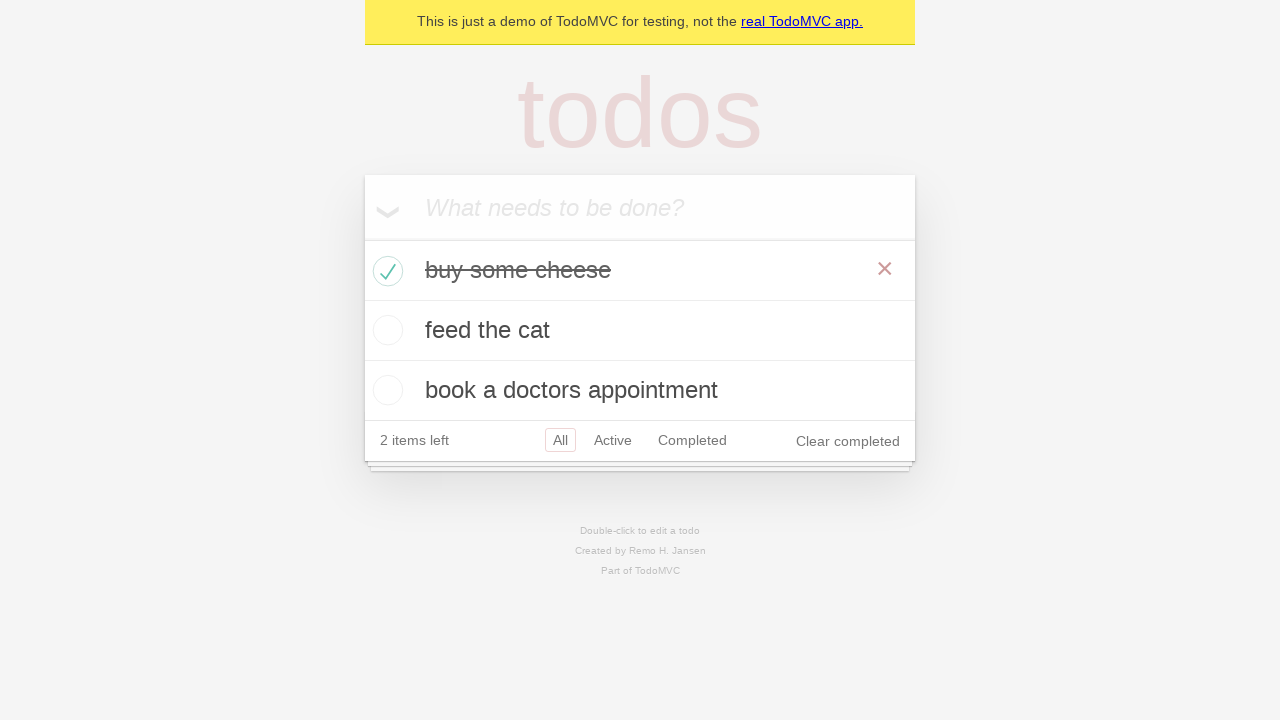

Clear completed button appeared
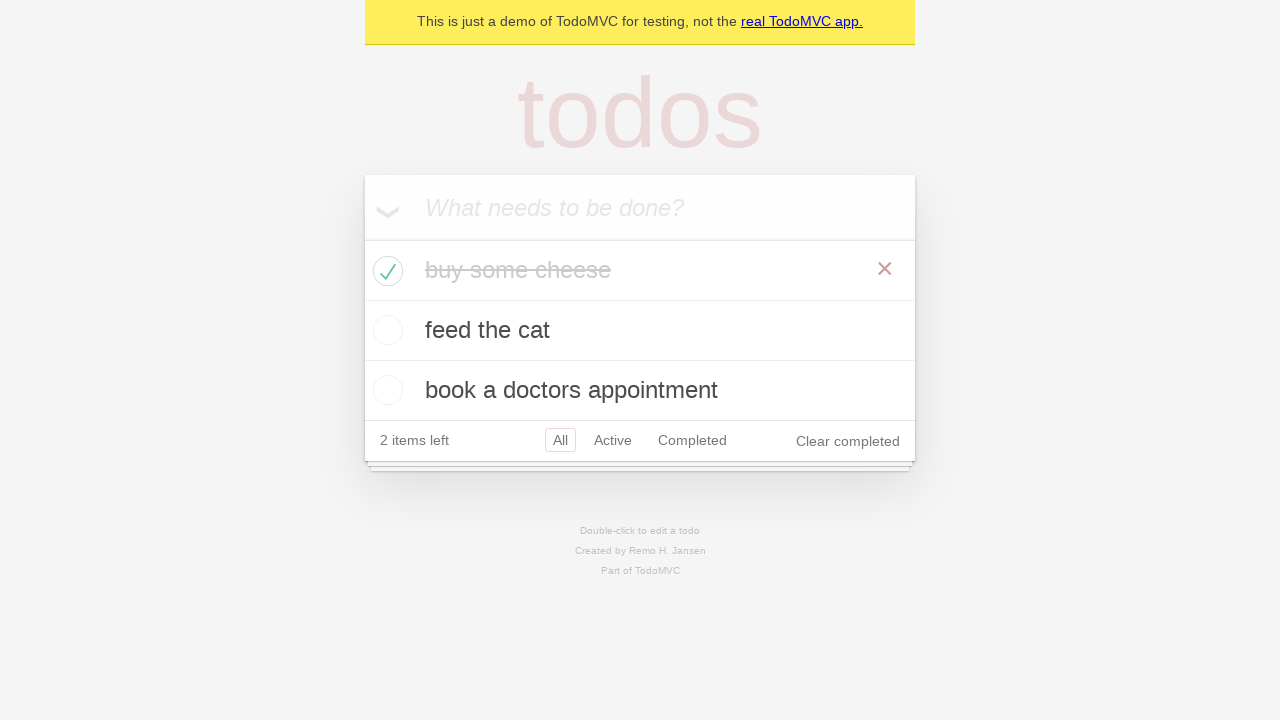

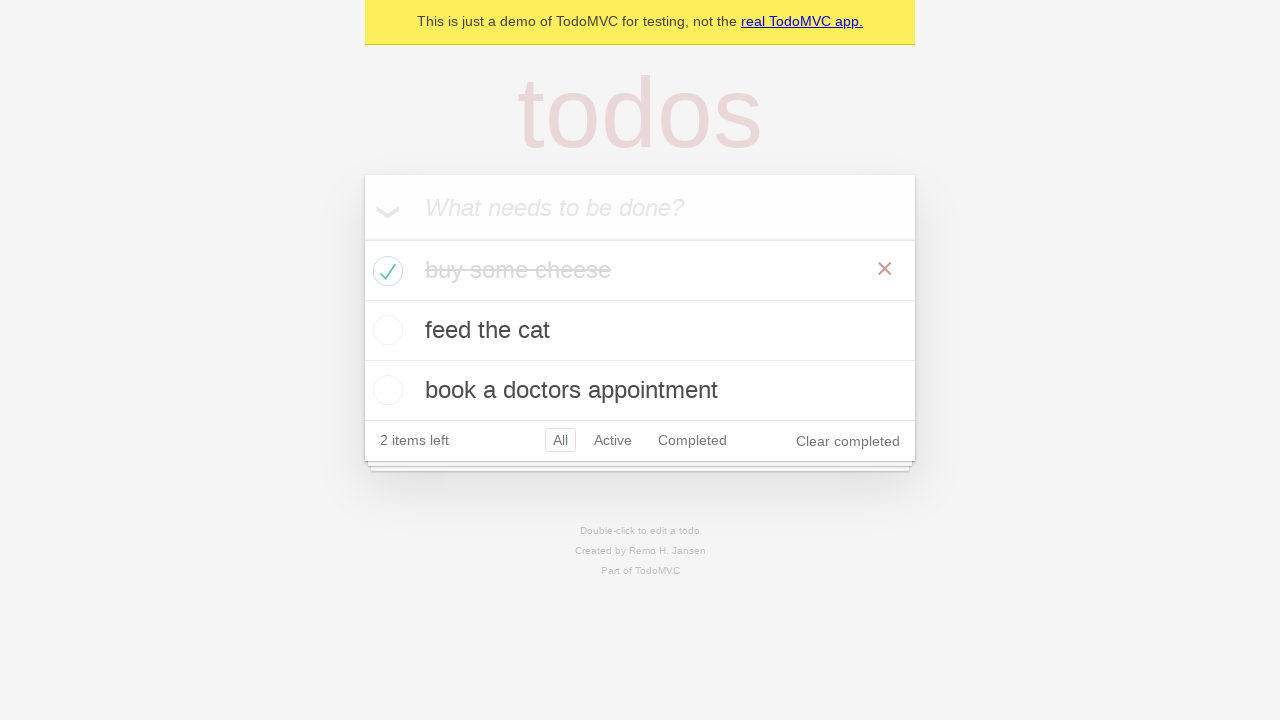